Tests navigation using partial link text selectors, clicking on File Download, Key Presses, and Elemental Selenium links

Starting URL: https://the-internet.herokuapp.com

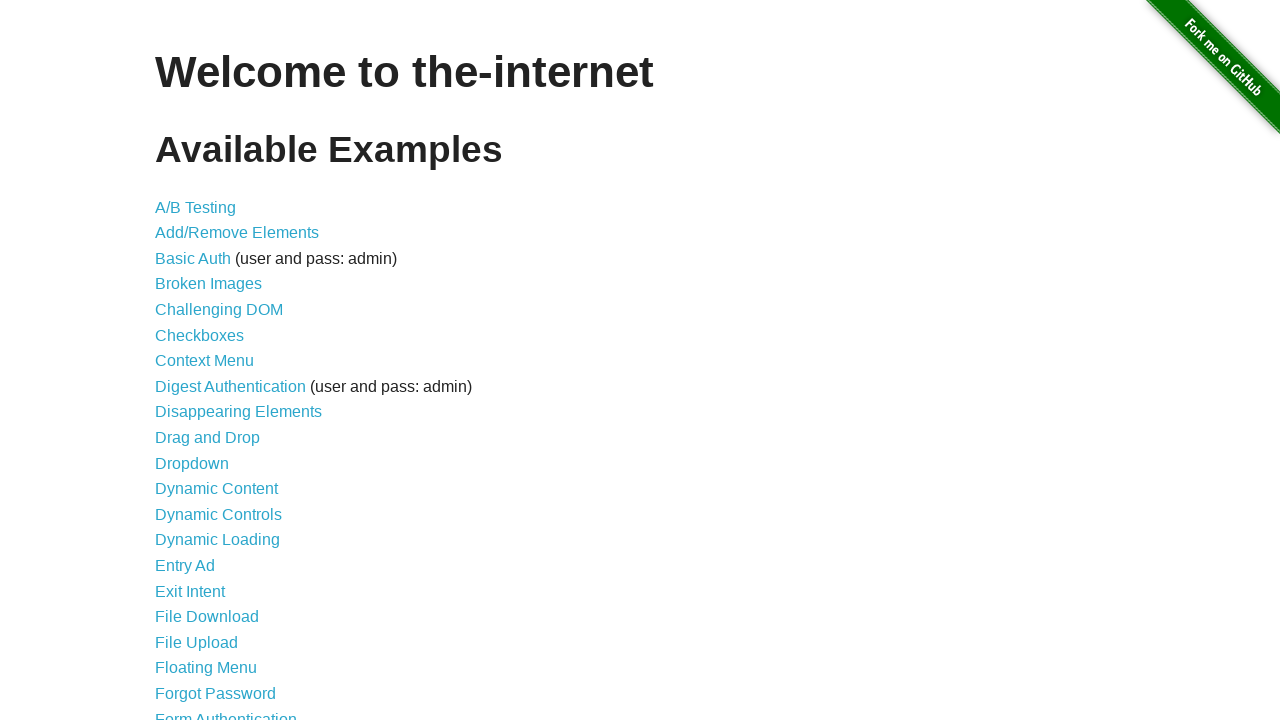

Clicked on File Download link using partial text selector at (207, 617) on a:has-text('File D')
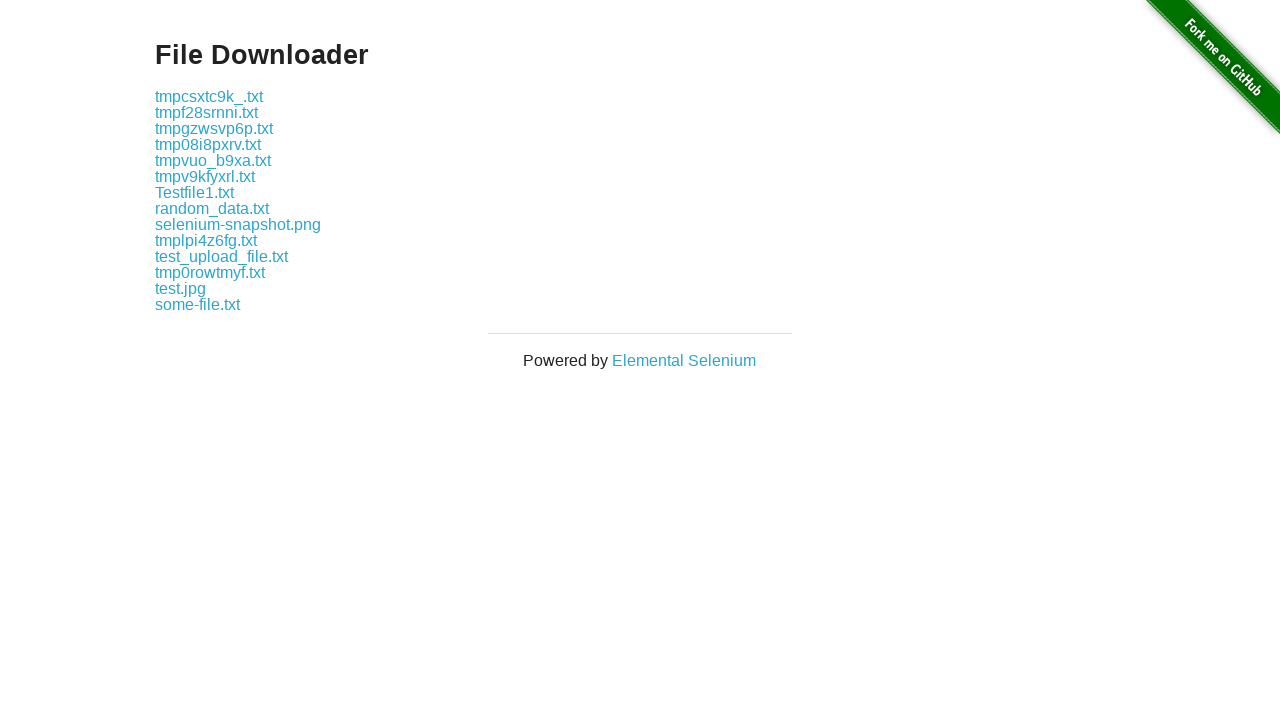

Navigated back to previous page
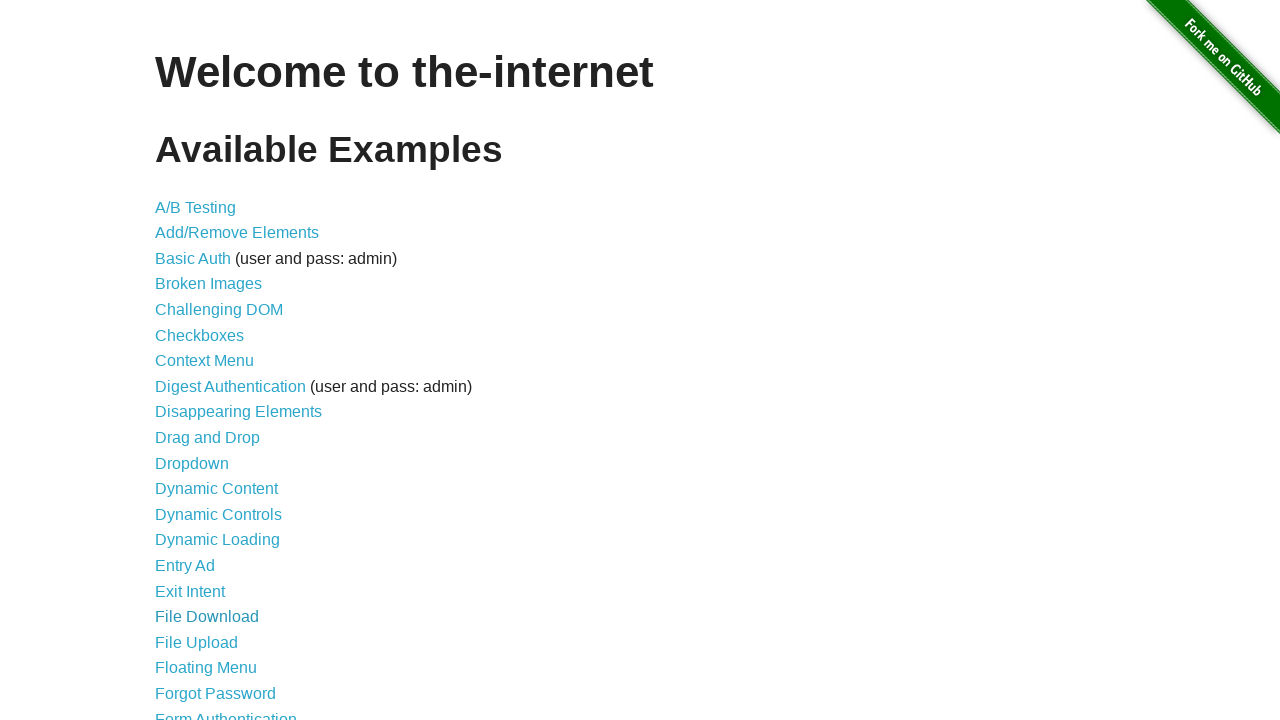

Clicked on Key Presses link using partial text selector at (200, 360) on a:has-text('Key')
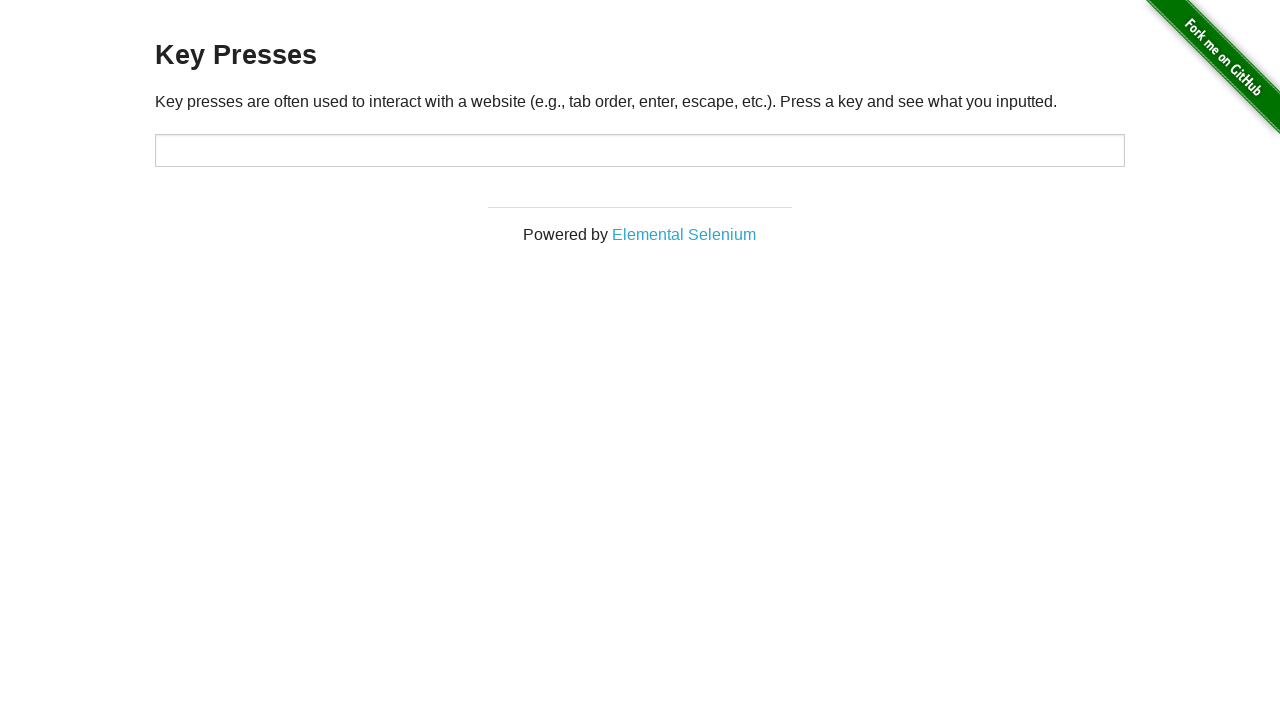

Clicked on Elemental Selenium link using partial text selector at (684, 234) on a:has-text('Element')
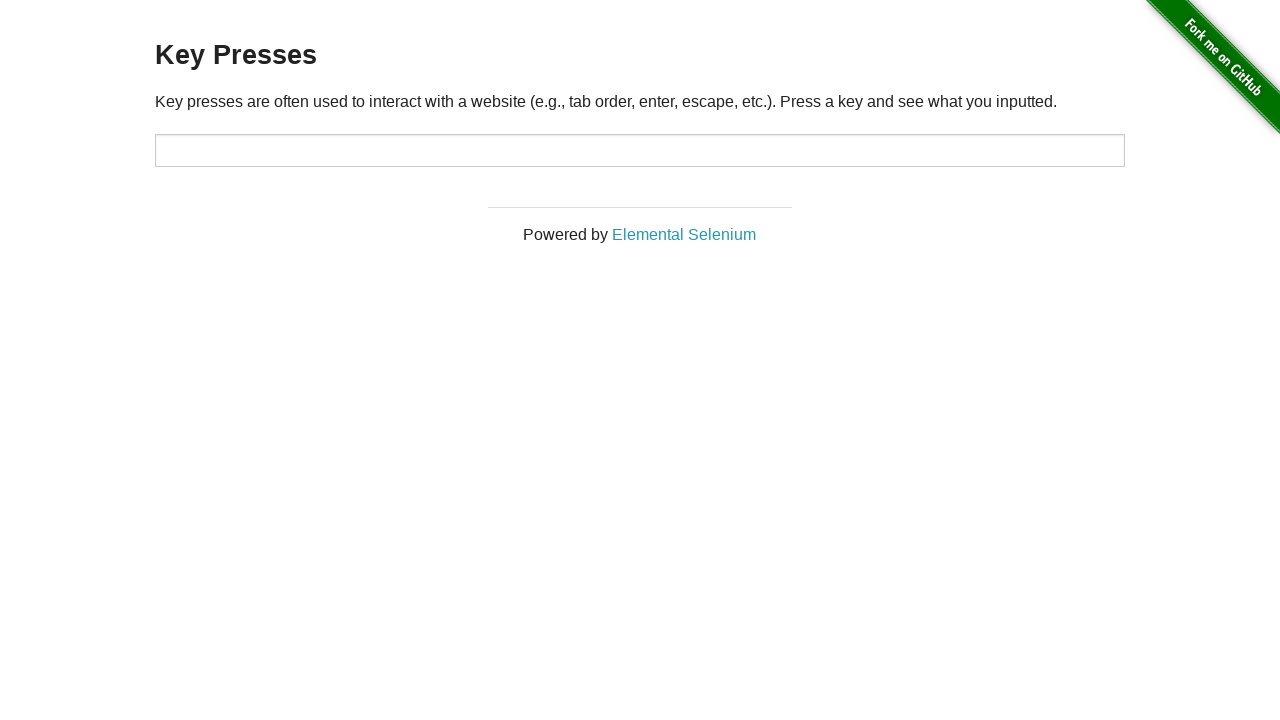

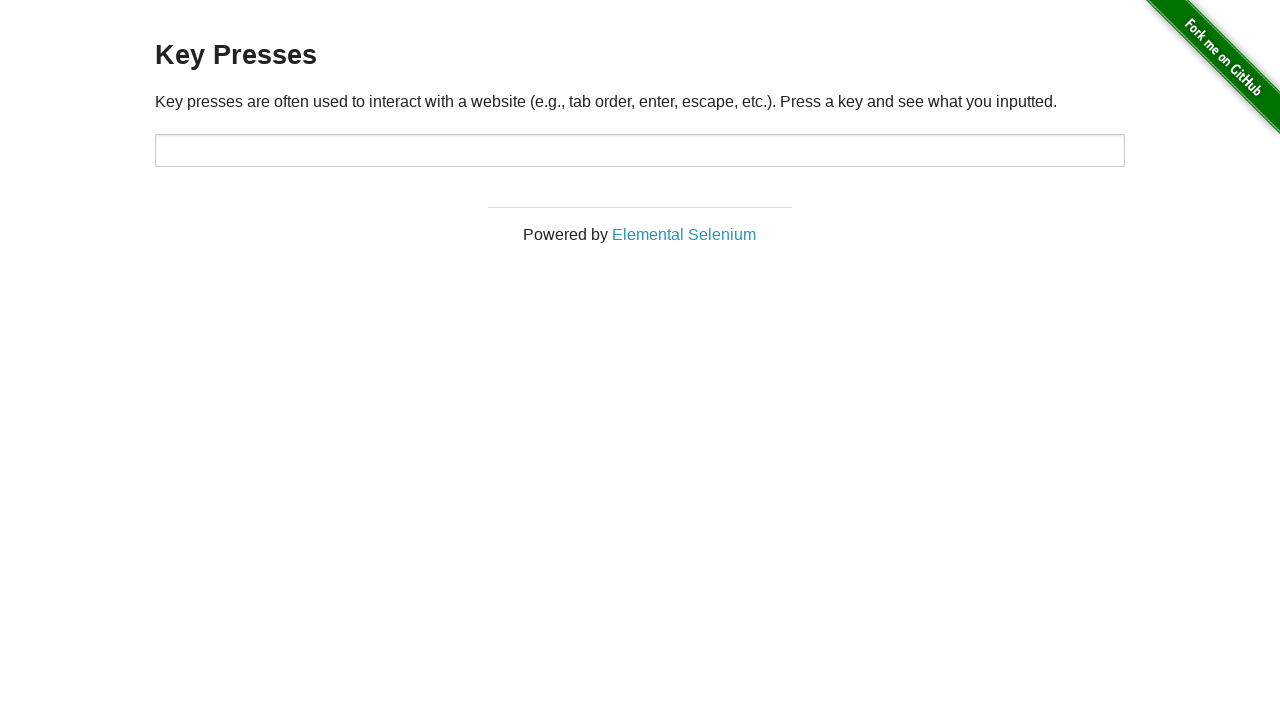